Tests different mouse actions on dropdown menus: right-click context menu, double-click menu, and regular click dropdown

Starting URL: https://bonigarcia.dev/selenium-webdriver-java/dropdown-menu.html

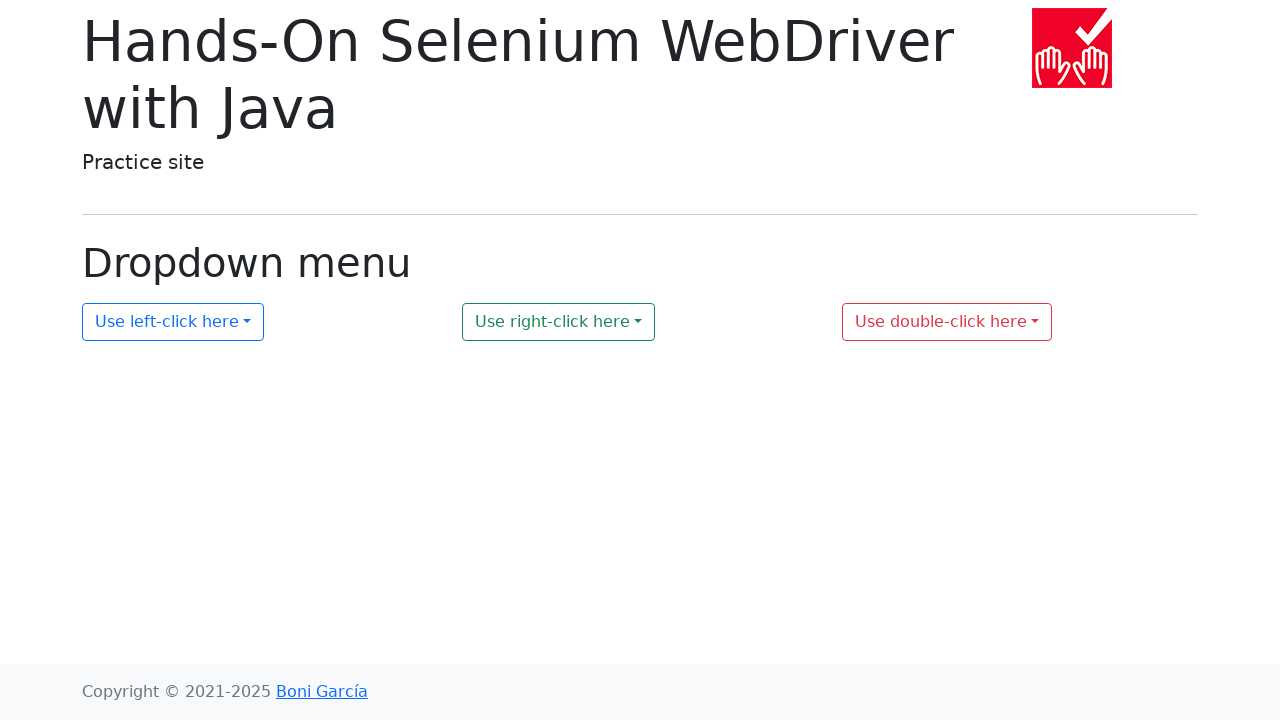

Right-clicked on dropdown 2 to show context menu at (559, 322) on #my-dropdown-2
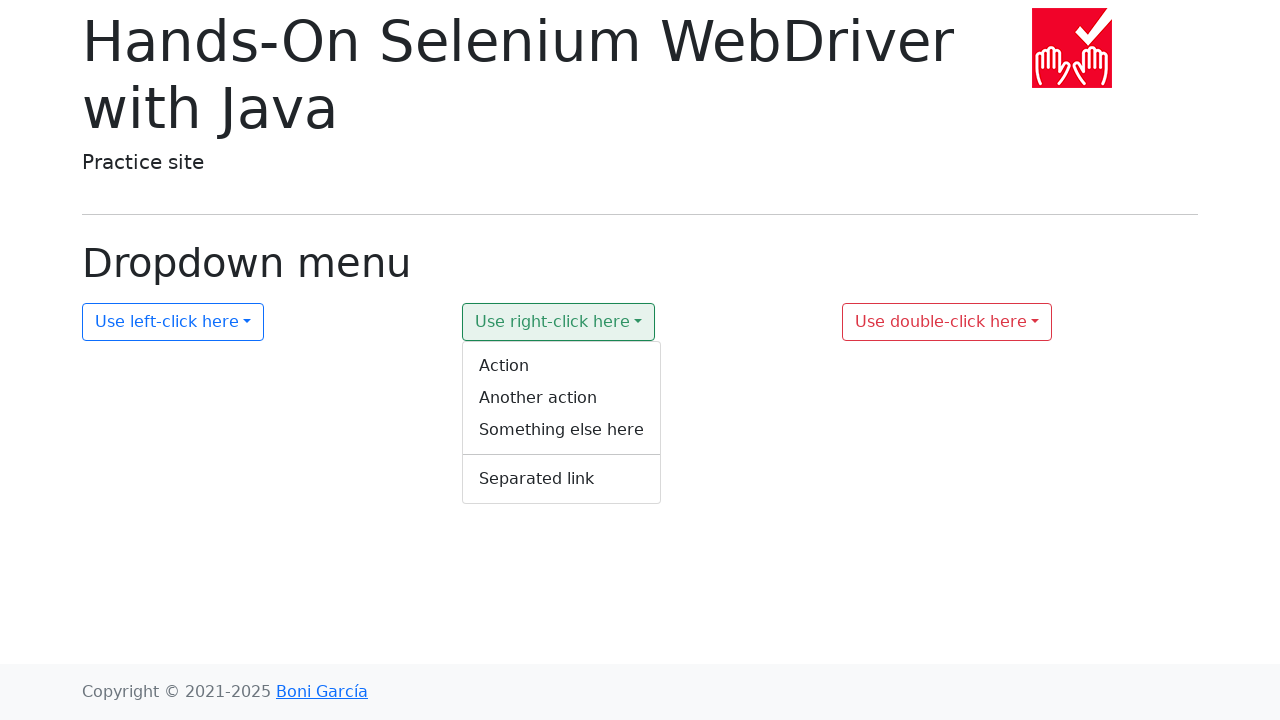

Asserted that context menu 2 is visible
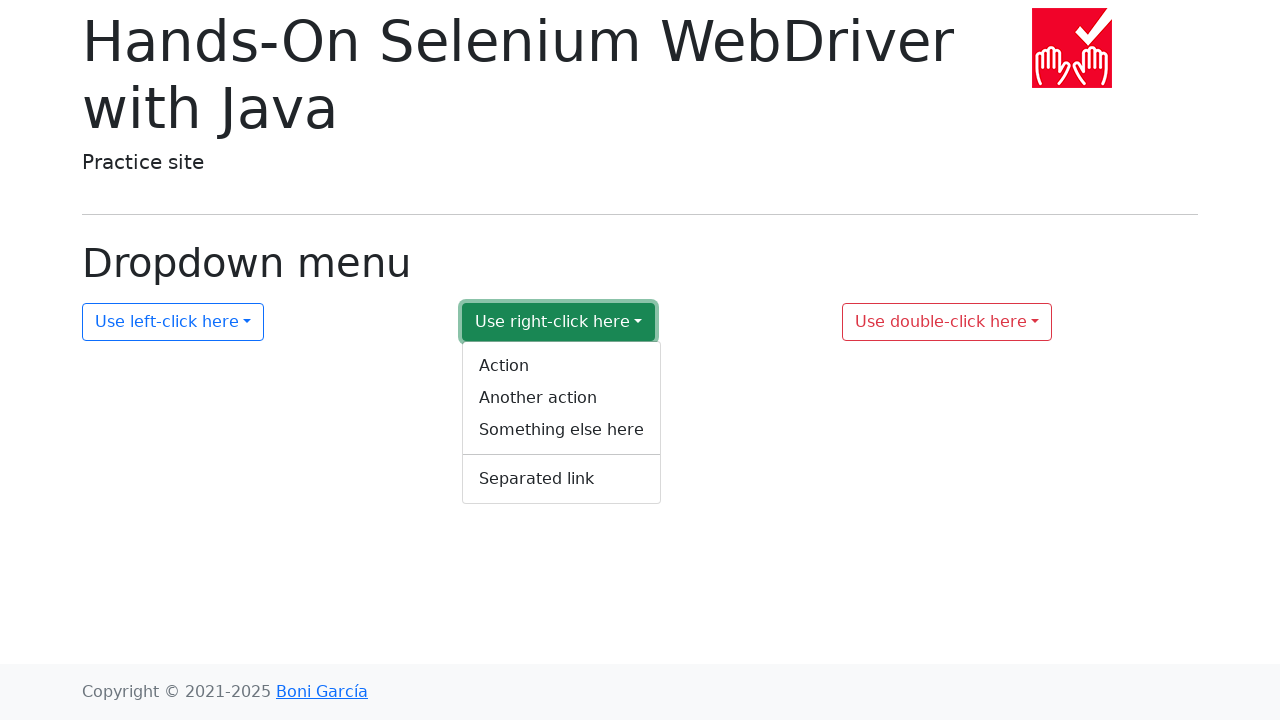

Double-clicked on dropdown 3 to show its menu at (947, 322) on #my-dropdown-3
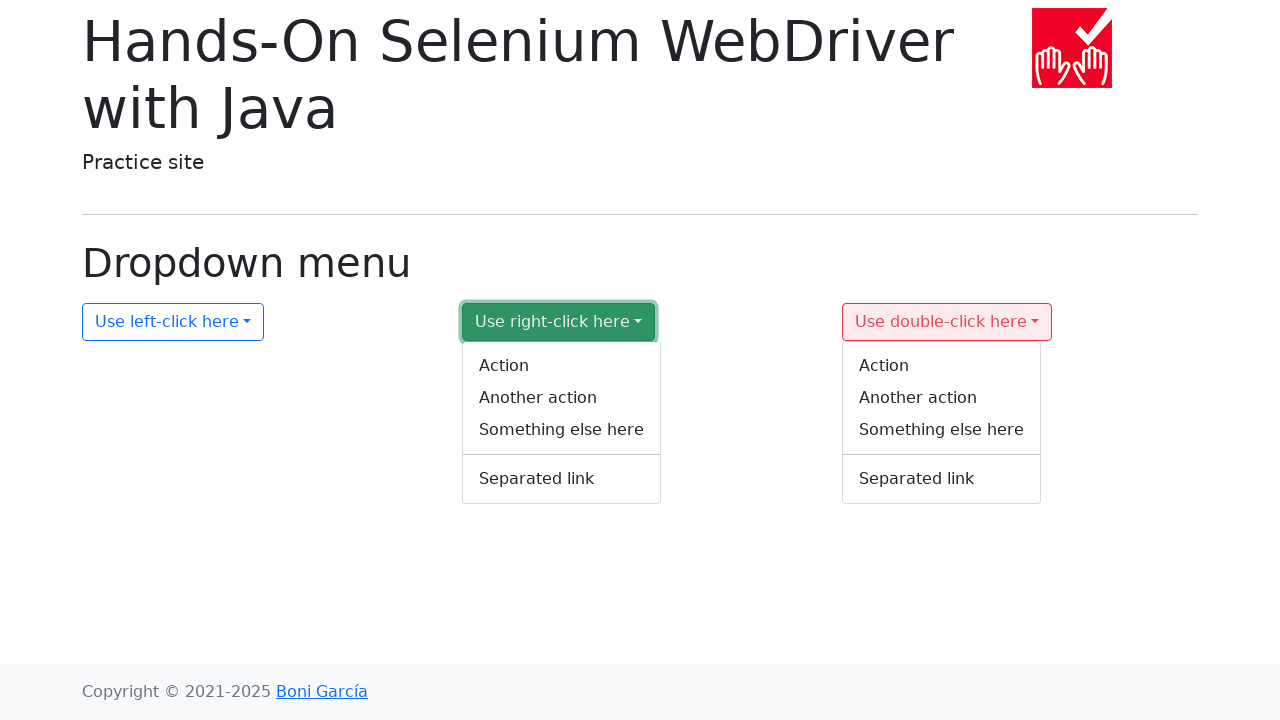

Asserted that context menu 3 is visible
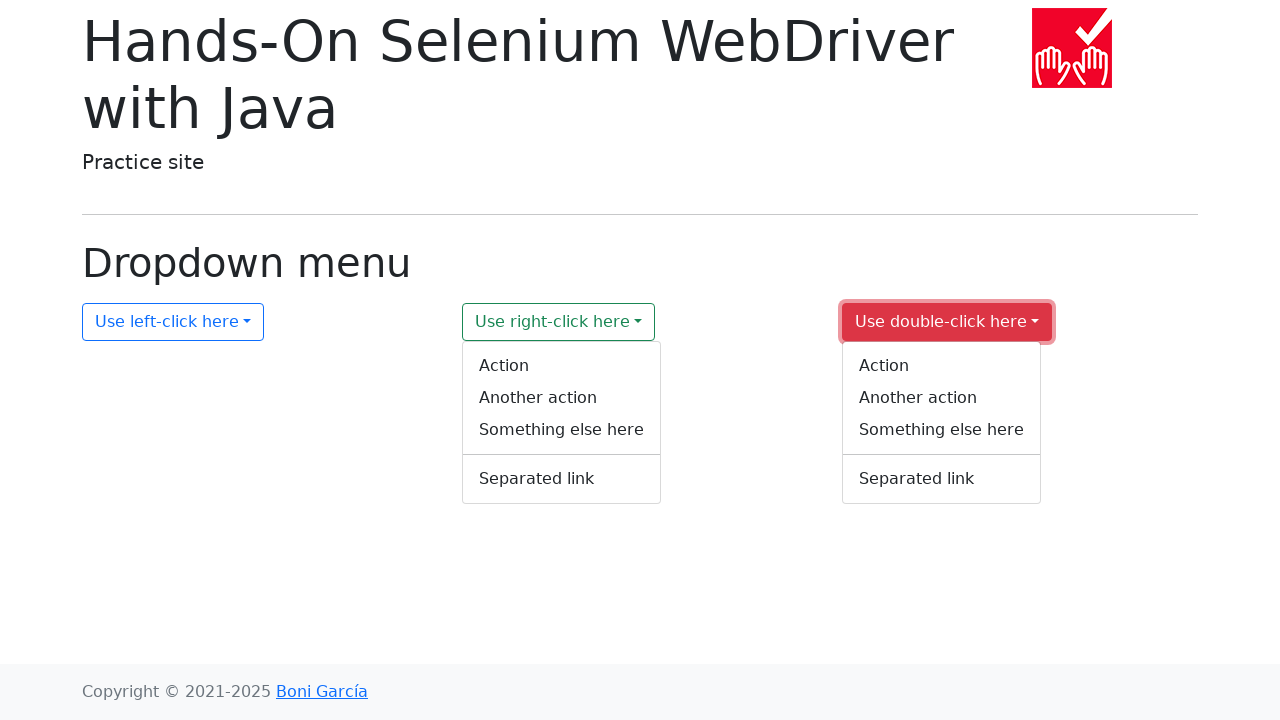

Clicked on dropdown 1 to show its menu at (173, 322) on #my-dropdown-1
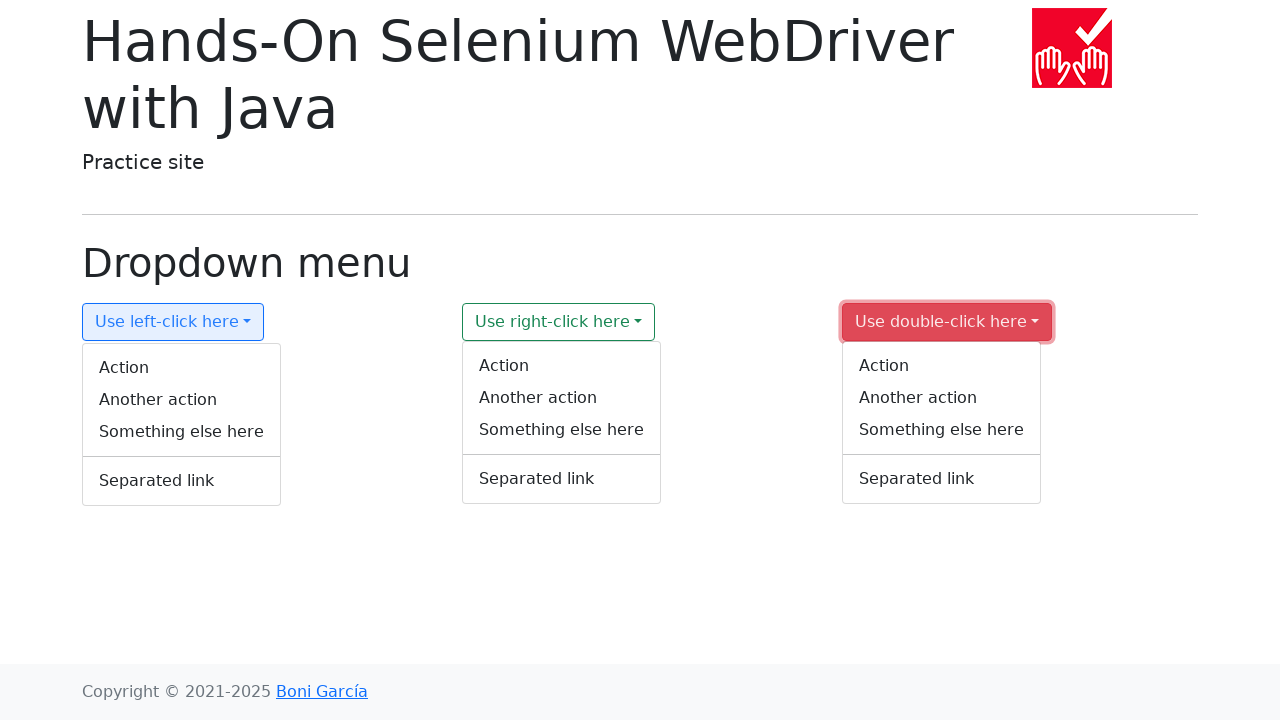

Located dropdown menu element
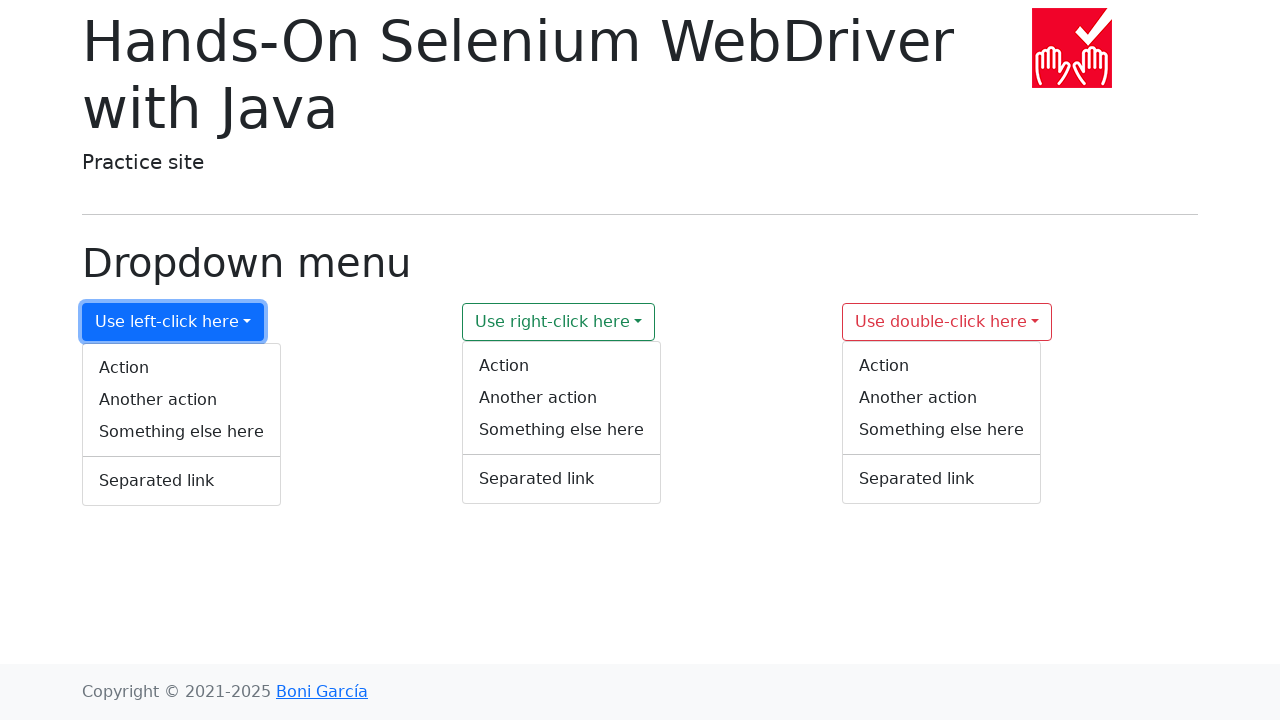

Asserted that dropdown menu 1 is visible
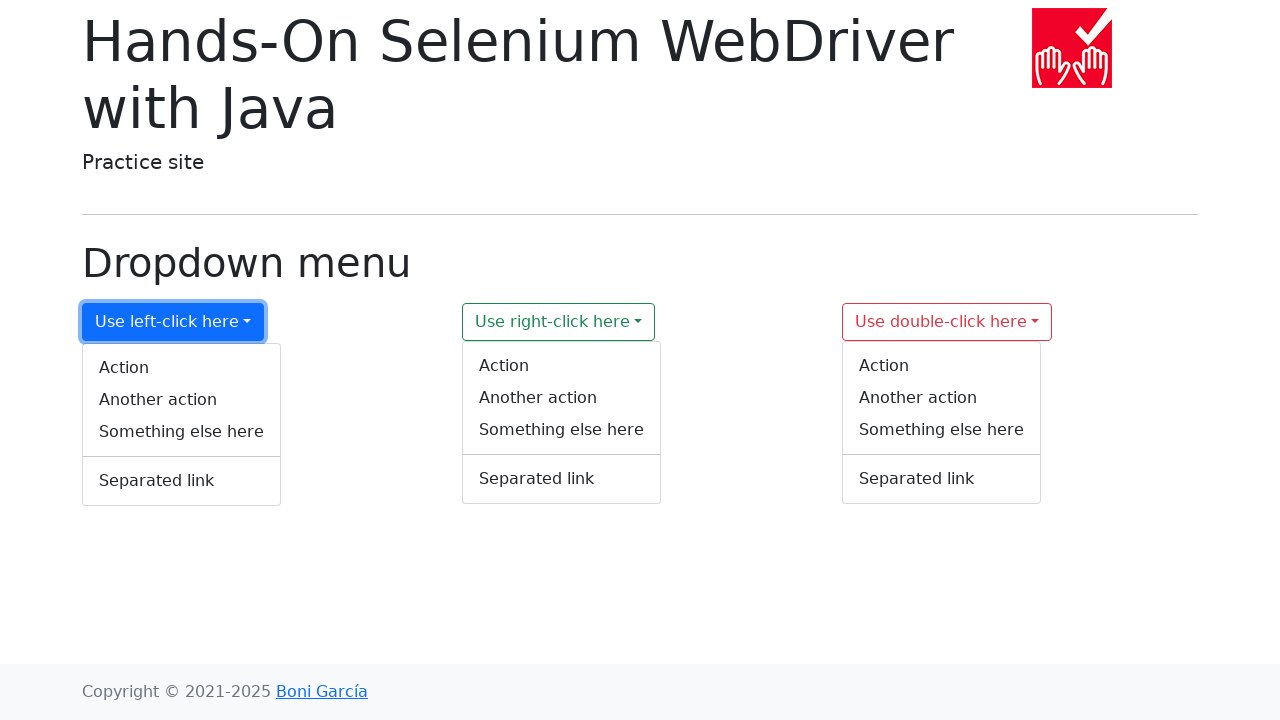

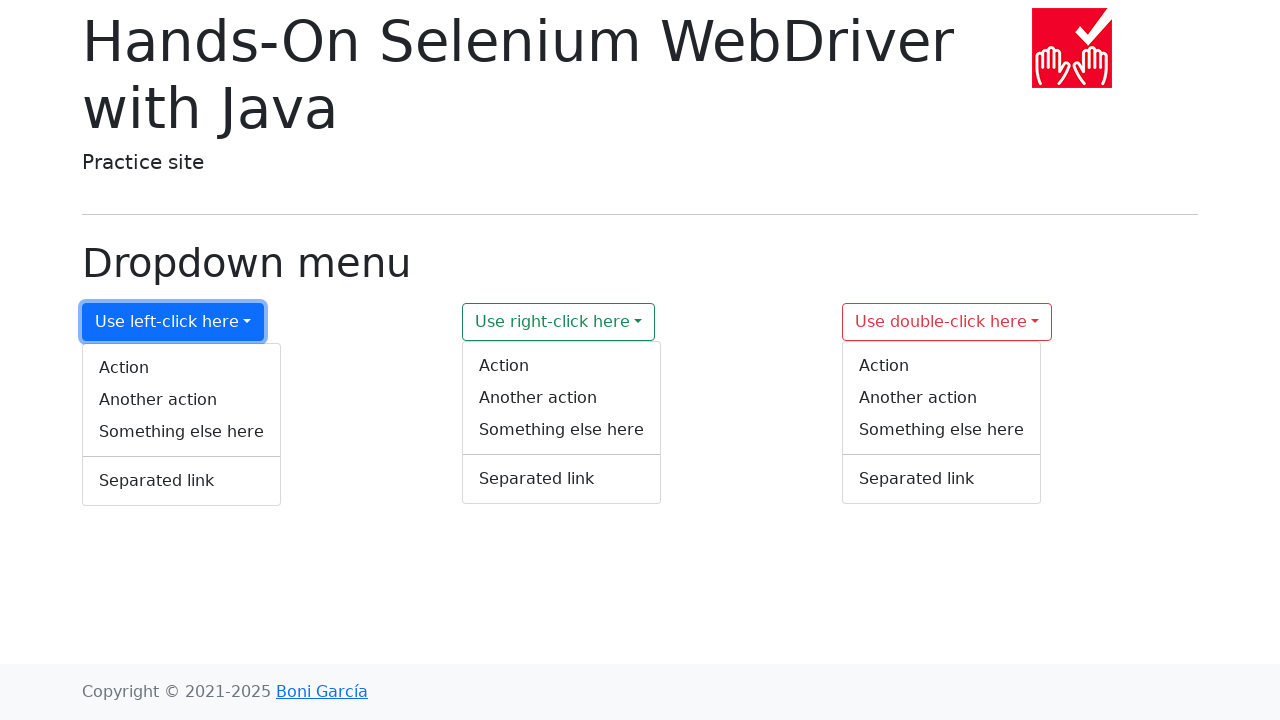